Tests extended search functionality by searching for computers, opening extended search, setting price filters (0-300), sorting by price, selecting transaction type, and clicking 3 checkboxes to verify selection counter shows 3.

Starting URL: http://ss.com

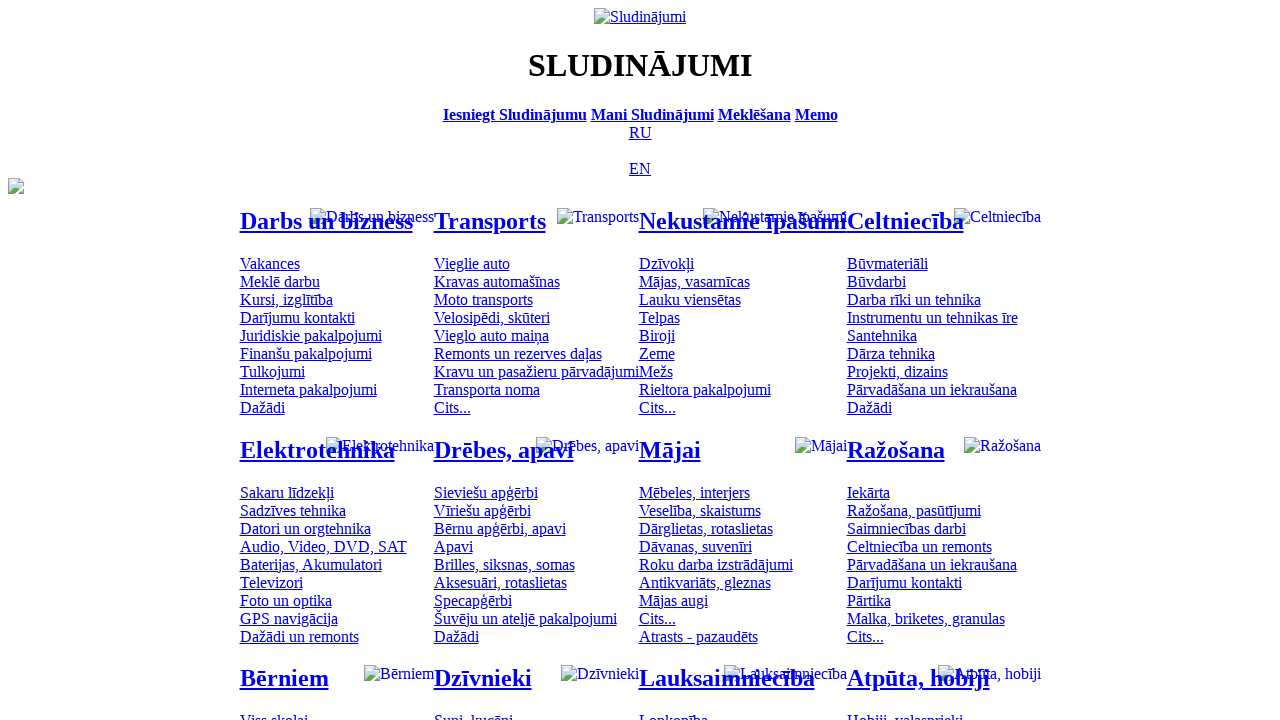

Clicked Russian language option at (640, 132) on [title='По-русски']
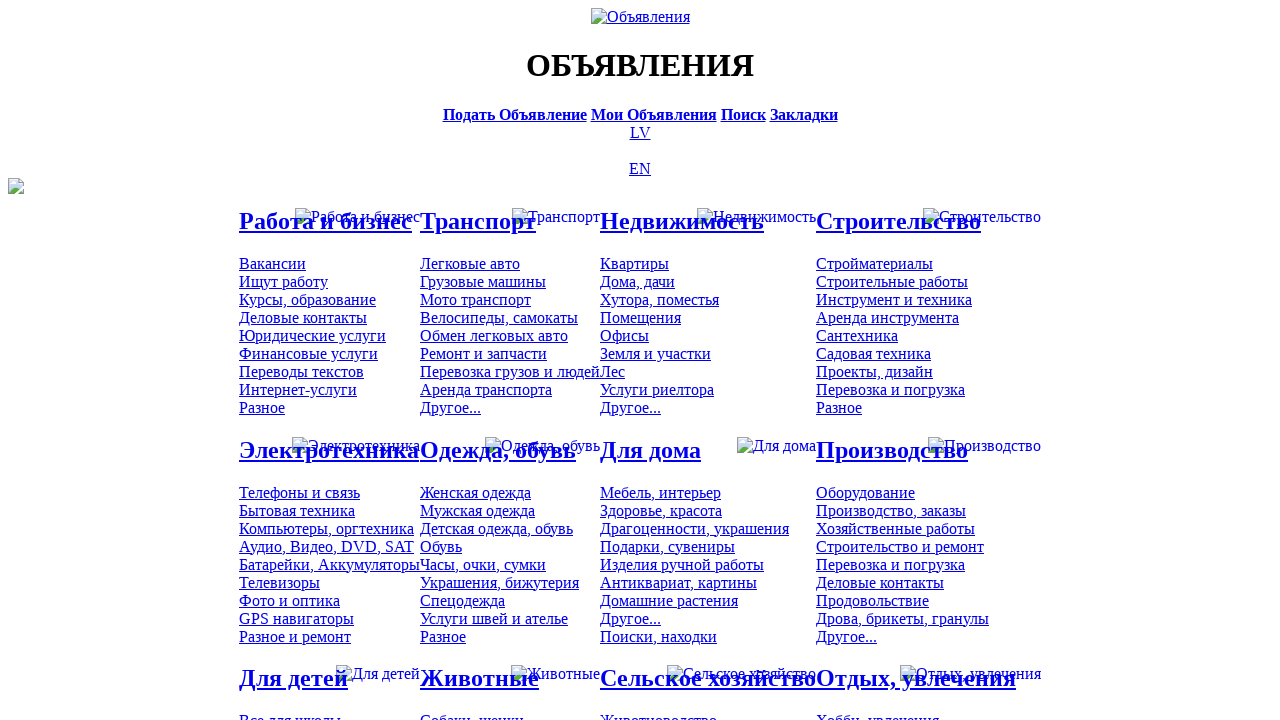

Clicked search bar at (743, 114) on [title='Искать объявления']
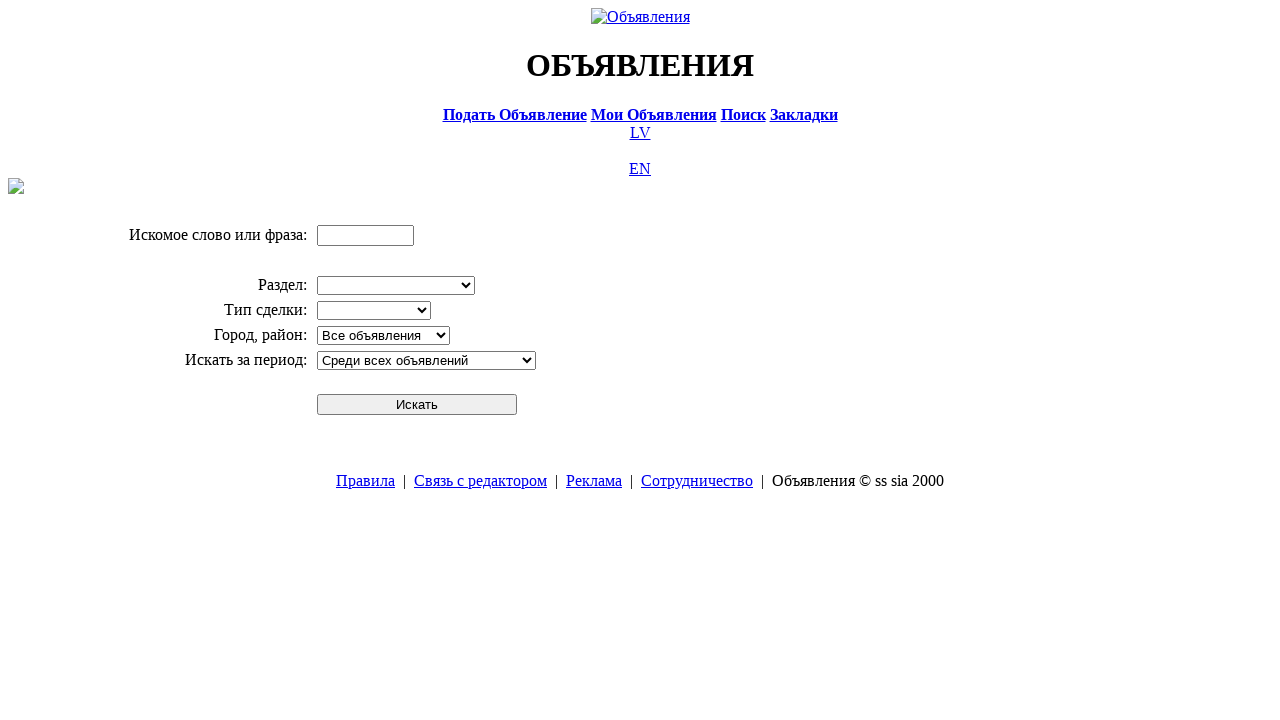

Entered search query 'Компьютер' (Computer) on input[name='txt']
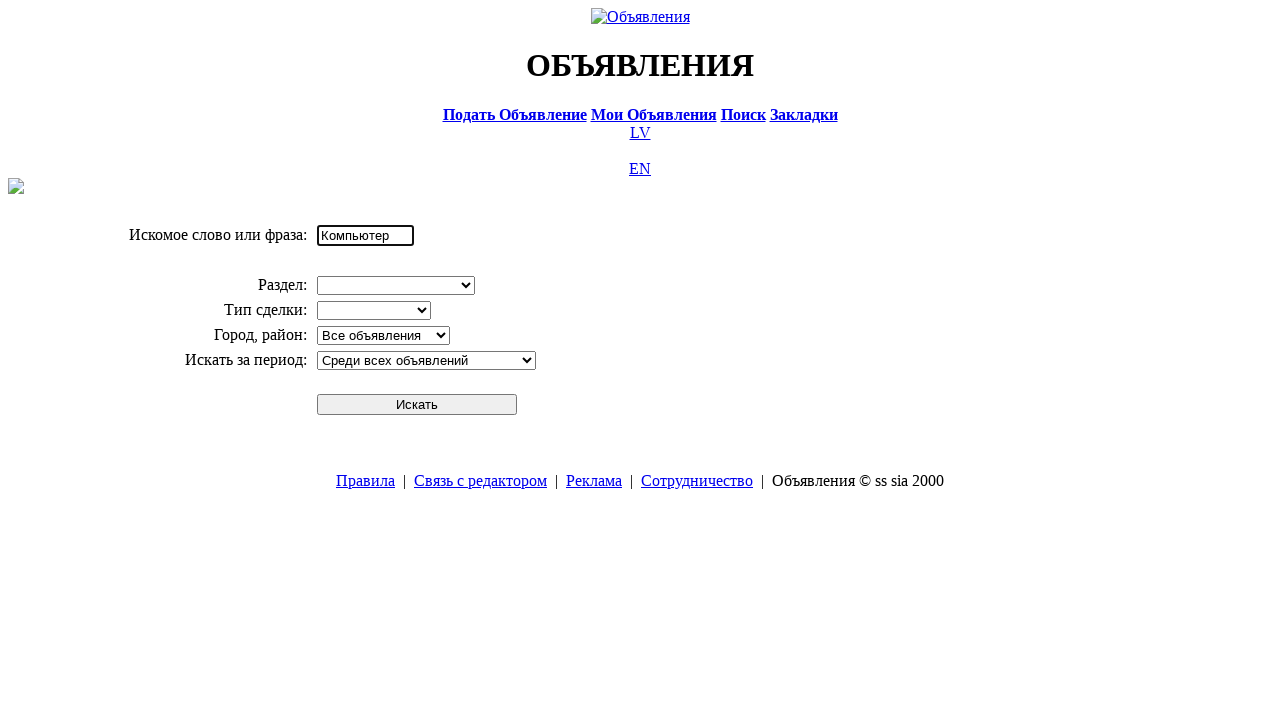

Selected 'Электротехника' (Electronics) division on select[name='cid_0']
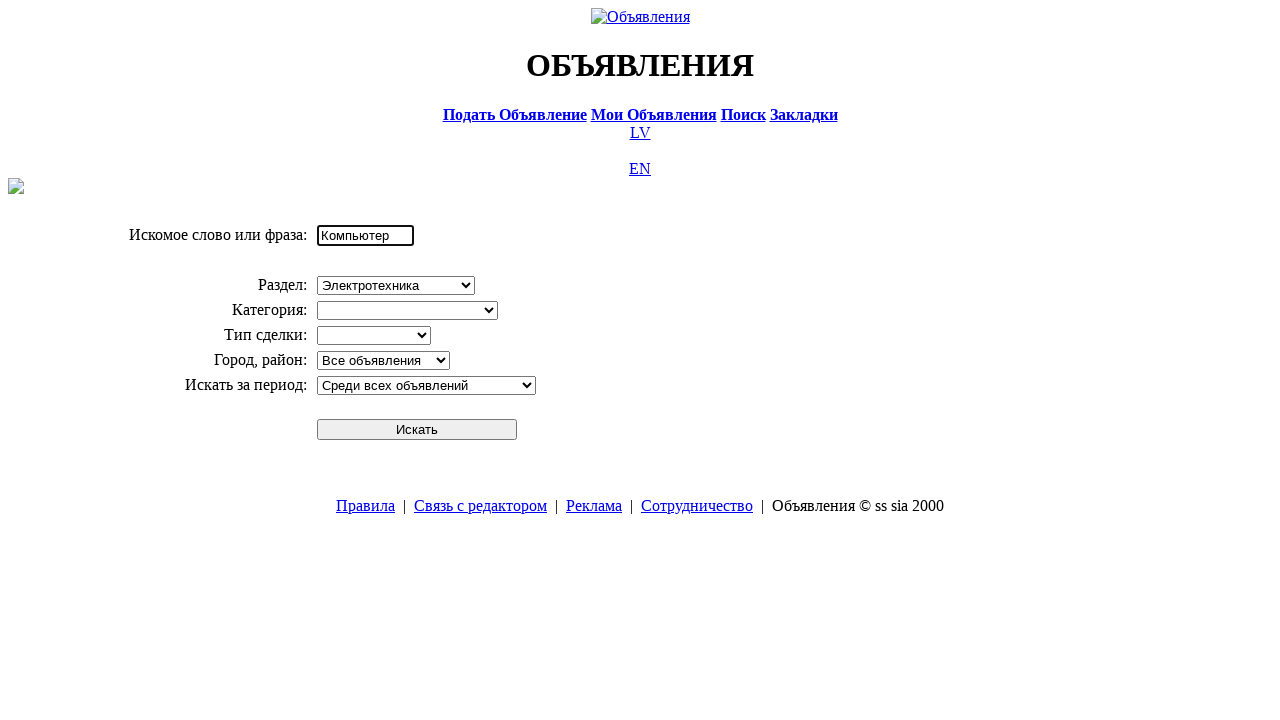

Selected 'Компьютеры, оргтехника' (Computers) category on select[name='cid_1']
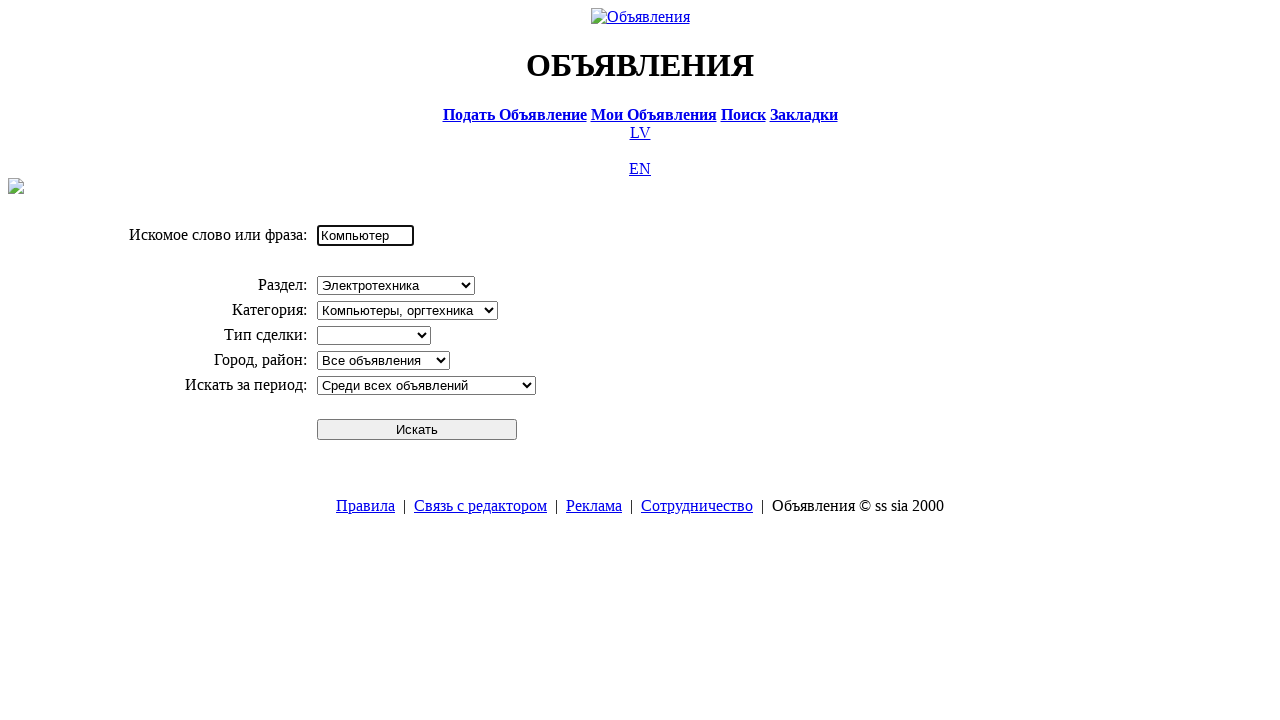

Submitted initial search at (417, 429) on #sbtn
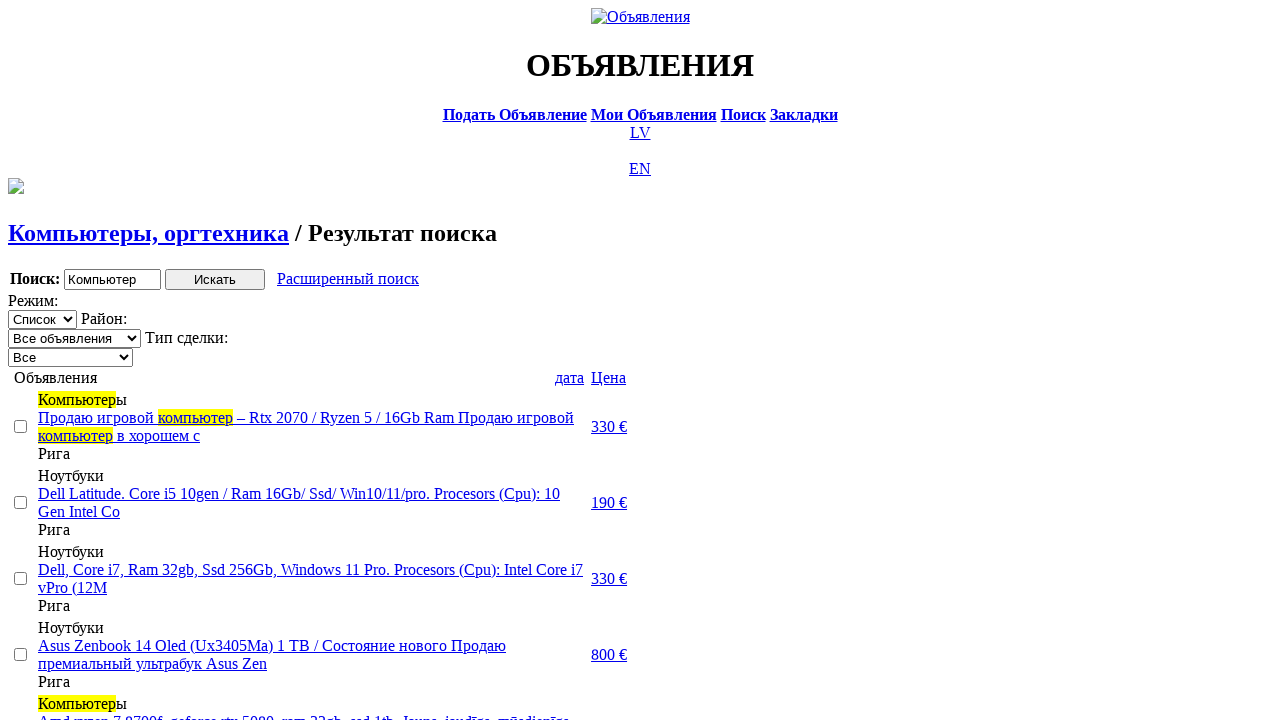

Clicked extended search link at (348, 279) on a.a9a
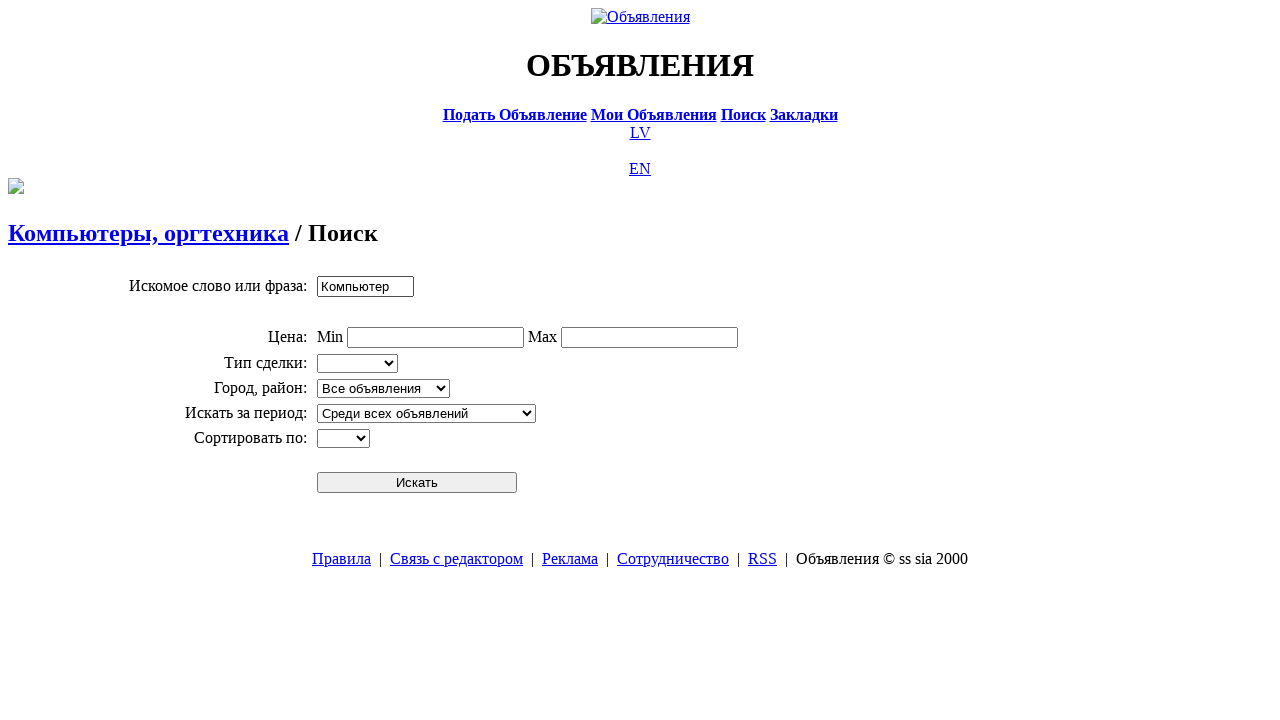

Entered minimum price: 0 on input[name='topt[8][min]']
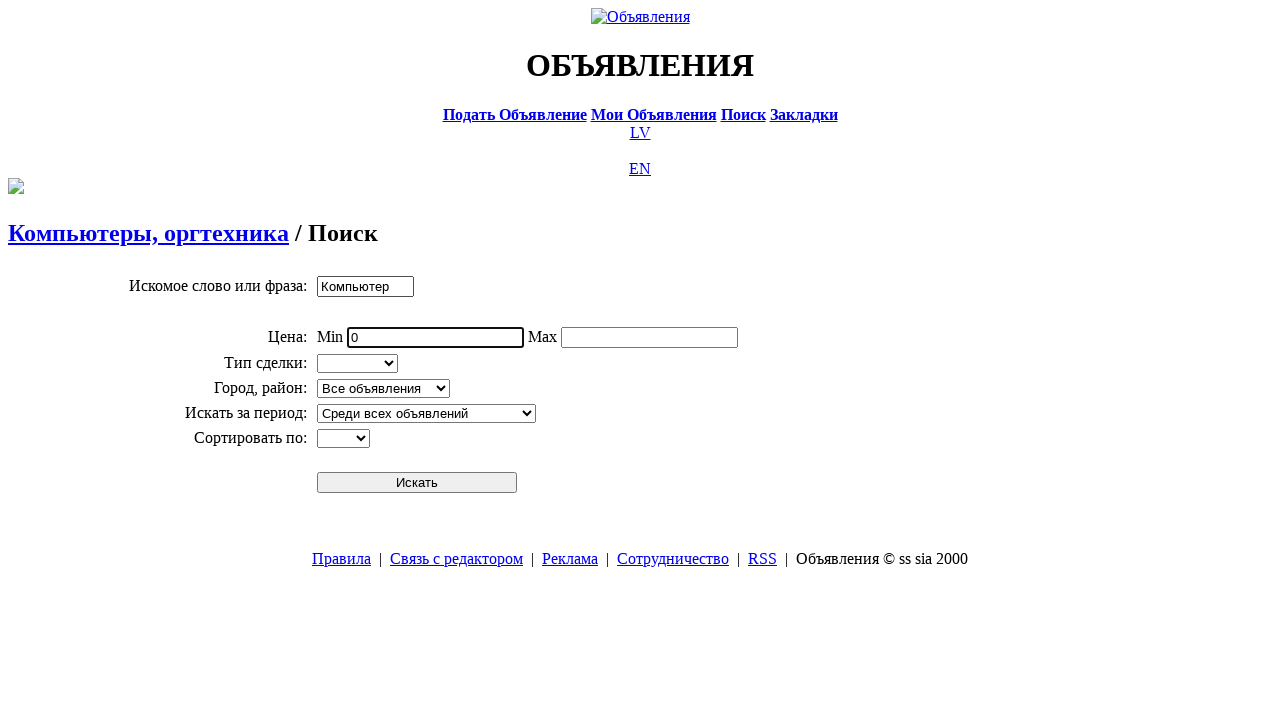

Entered maximum price: 300 on input[name='topt[8][max]']
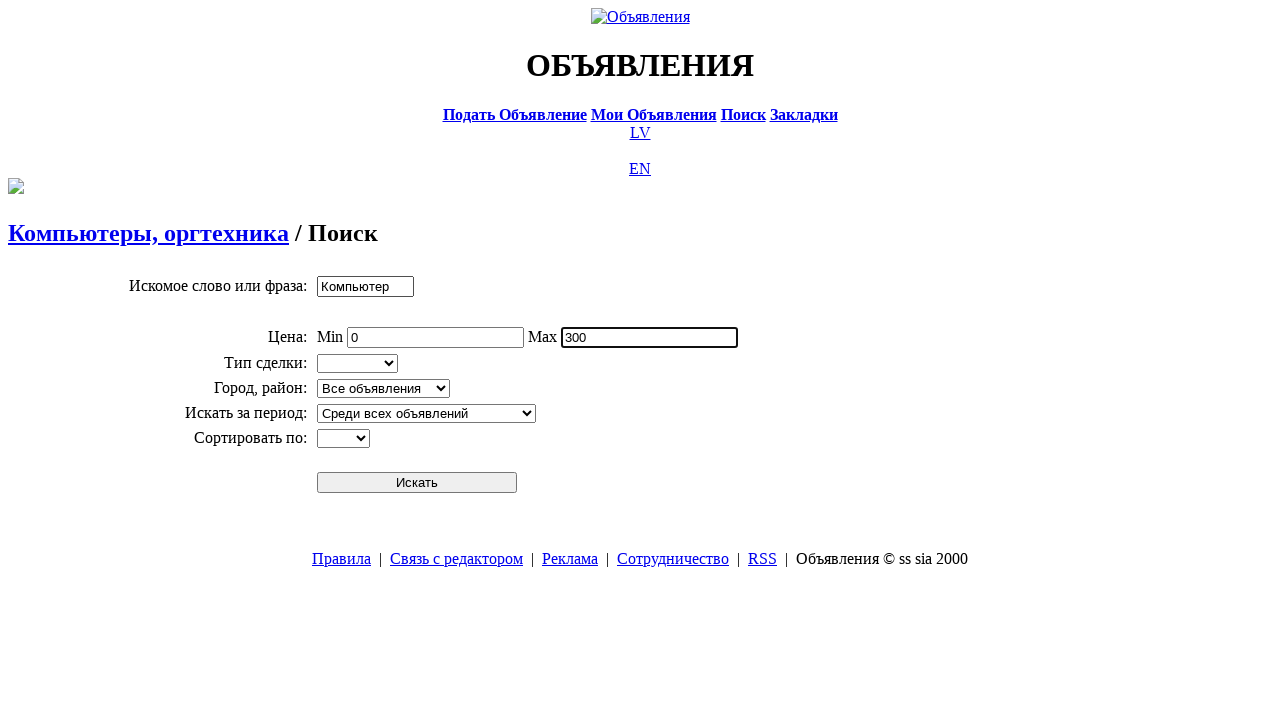

Submitted extended search with price filter 0-300 at (417, 482) on #sbtn
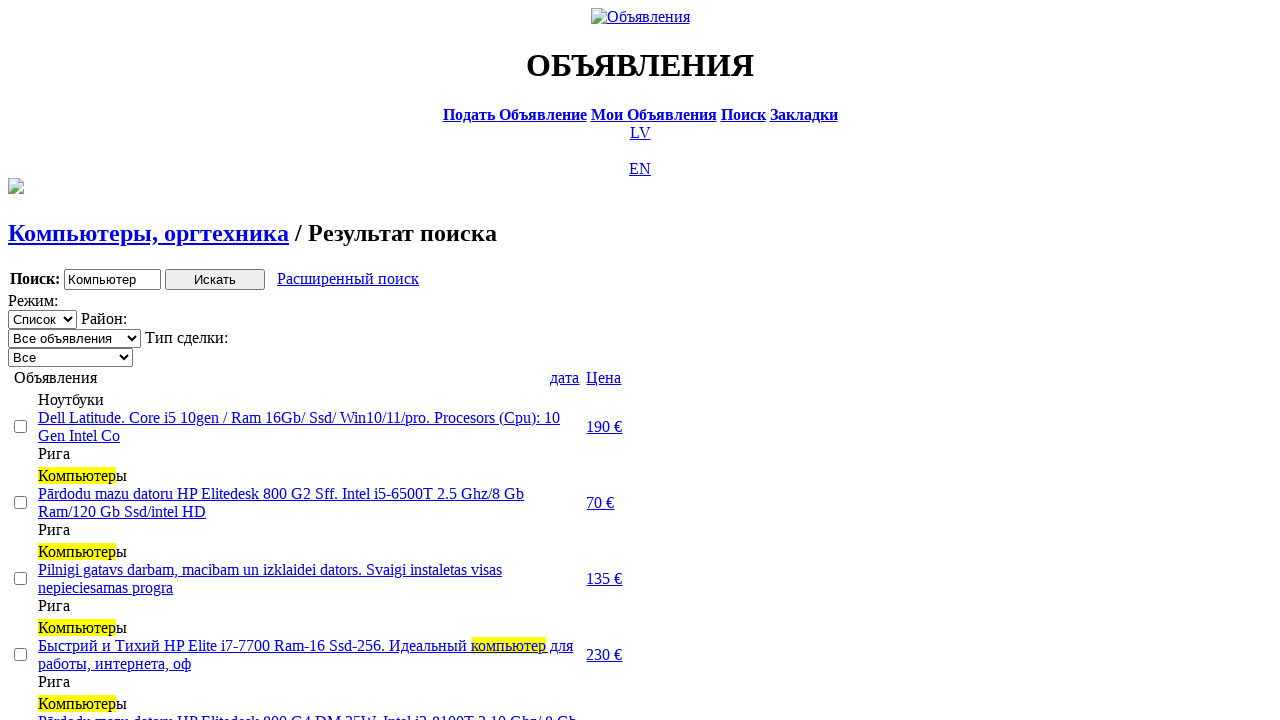

Clicked Price header to sort (ascending) at (604, 377) on text=Цена
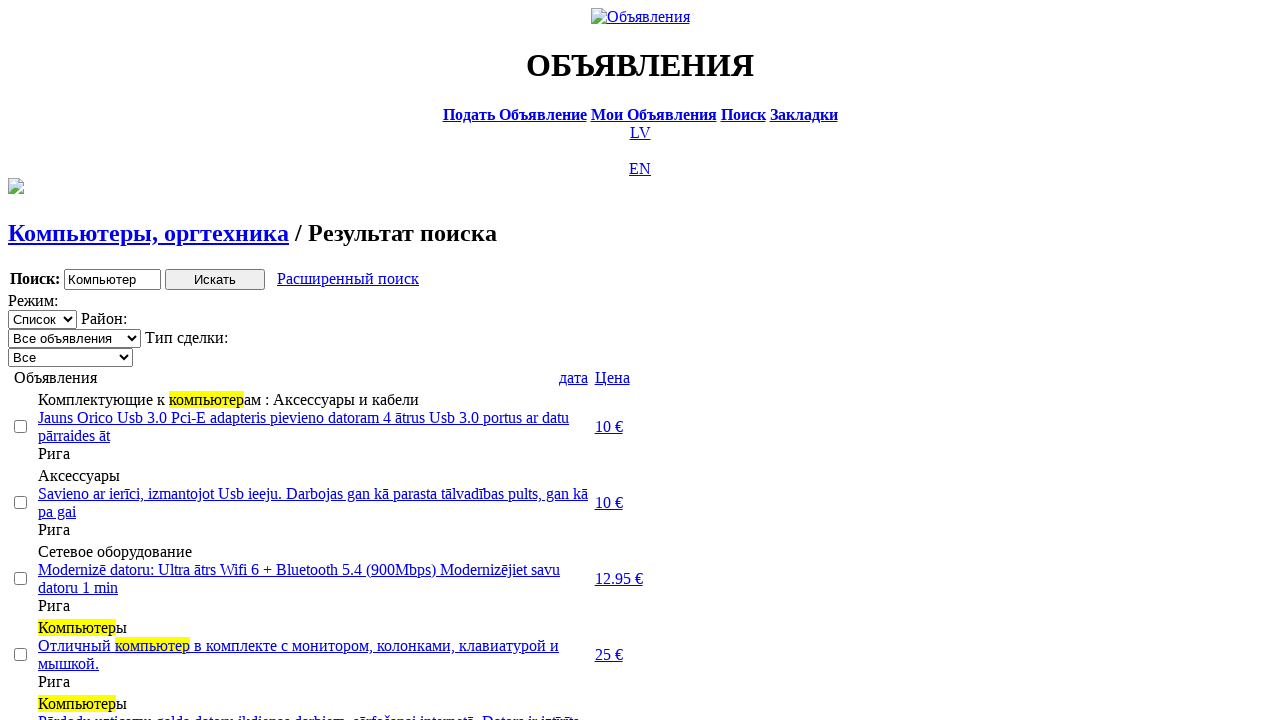

Clicked Price header again to sort descending at (612, 377) on text=Цена
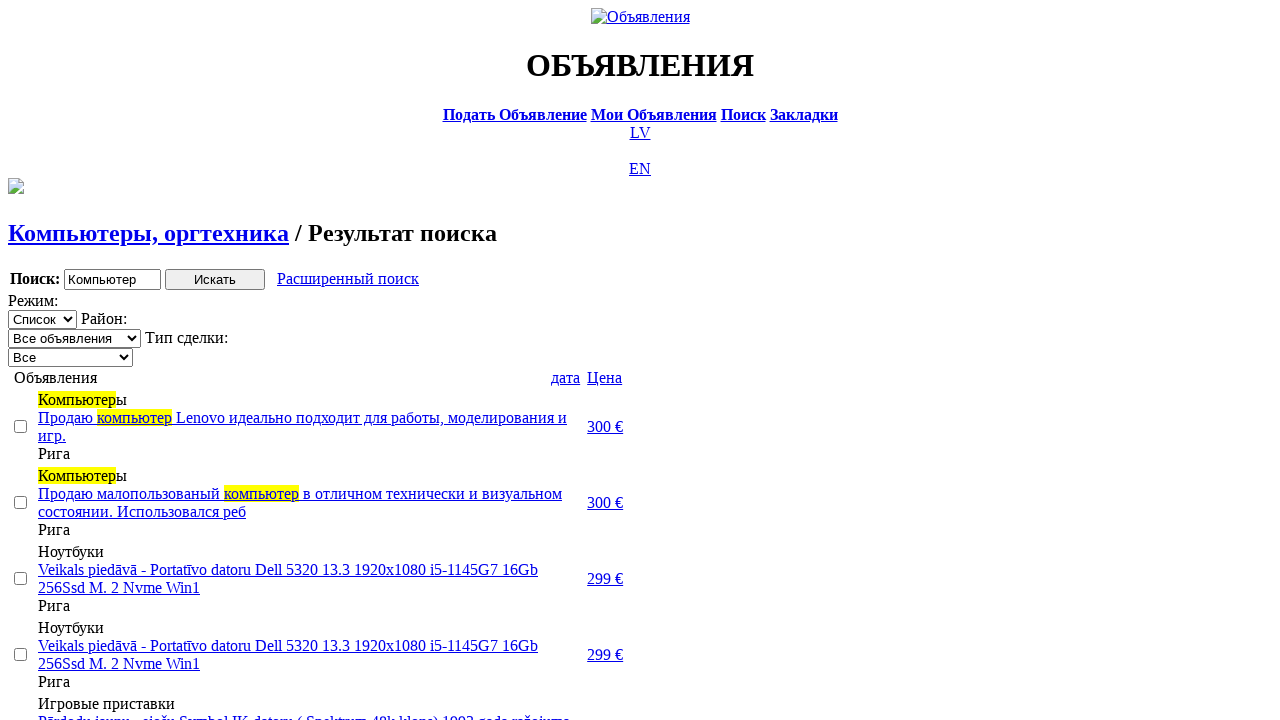

Selected 'Продажа' (Sale) transaction type on .filter_second_line_dv>span:nth-child(3)>select
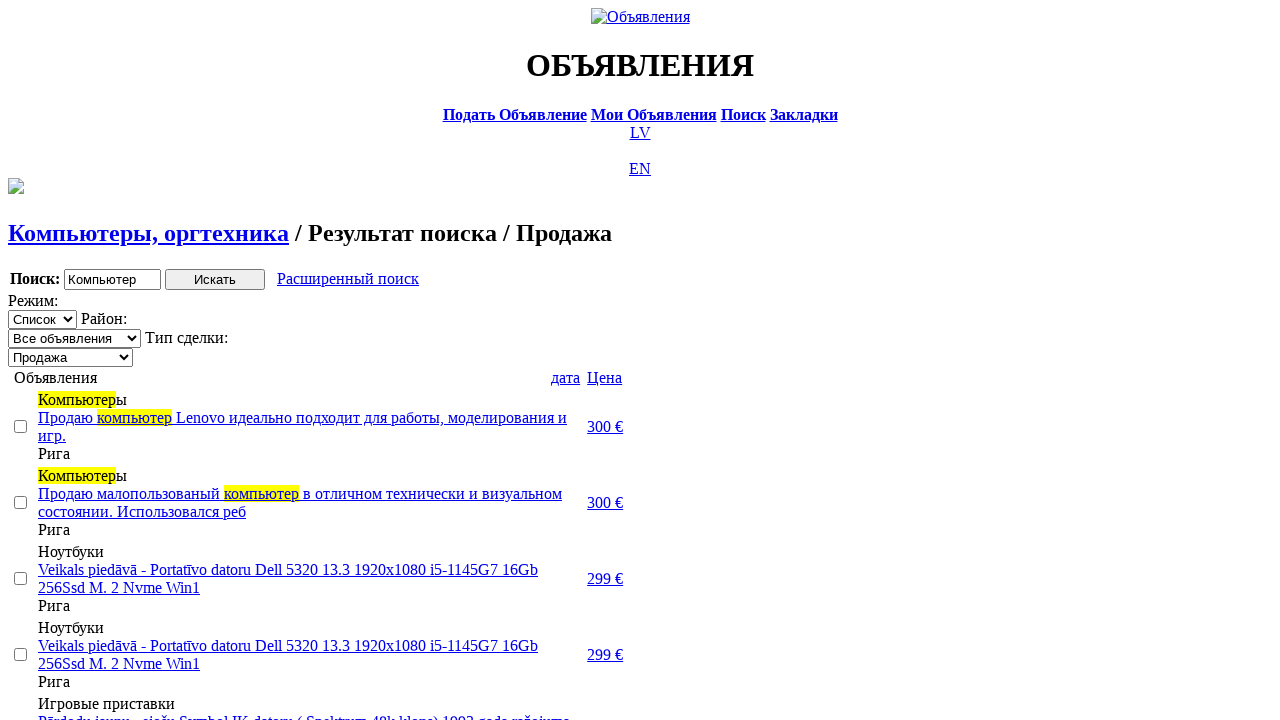

Clicked checkbox at position 1 at (20, 502) on [type='checkbox'] >> nth=1
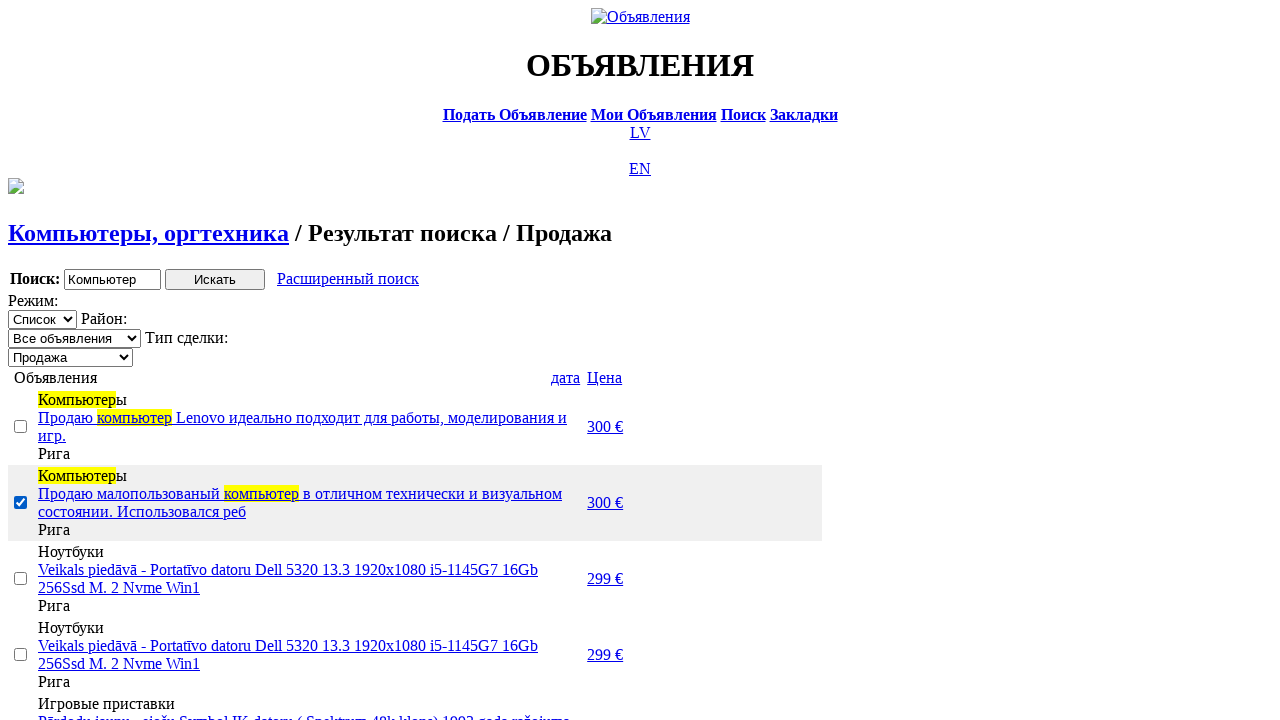

Clicked checkbox at position 2 at (20, 578) on [type='checkbox'] >> nth=2
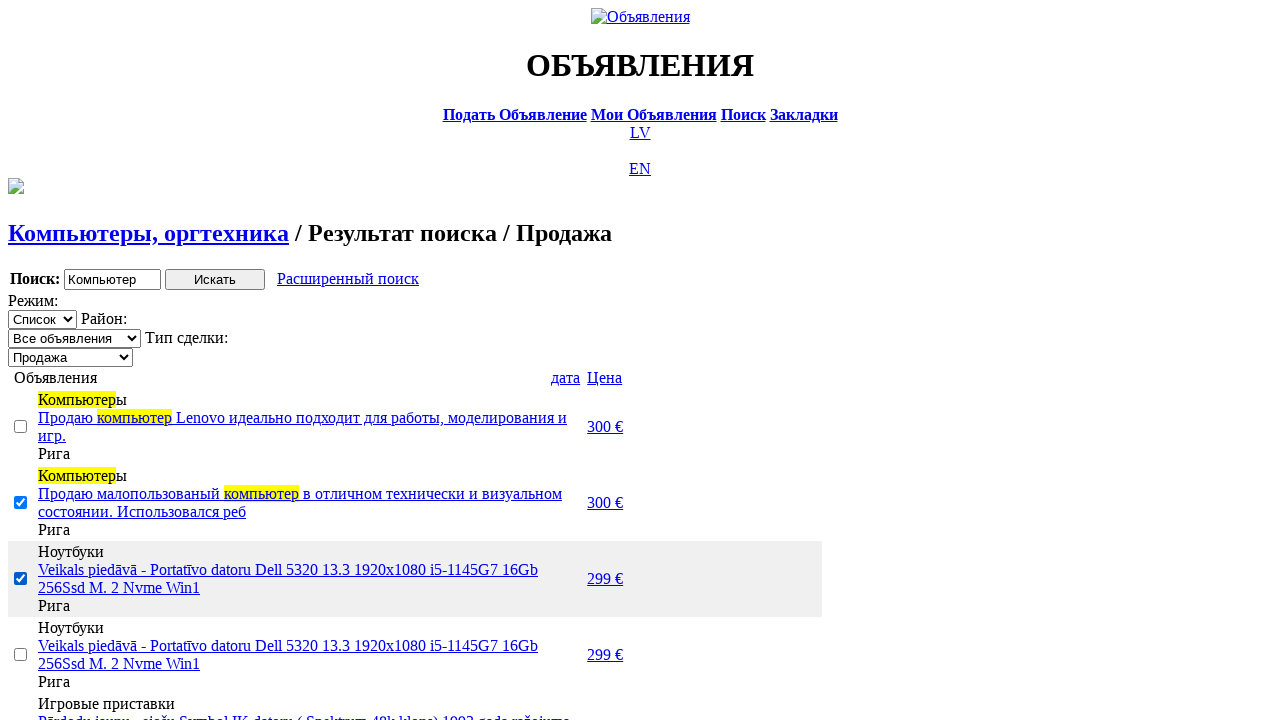

Clicked checkbox at position 4 at (20, 360) on [type='checkbox'] >> nth=4
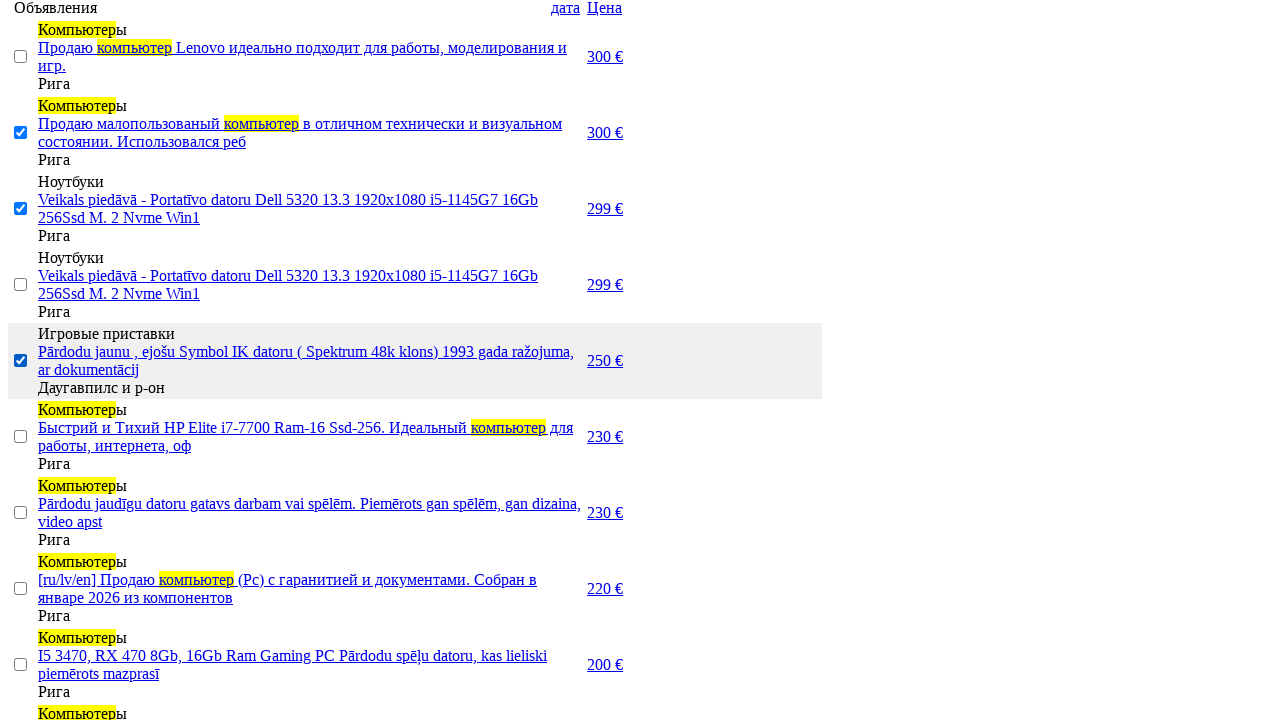

Verified selection counter displayed with 3 items selected
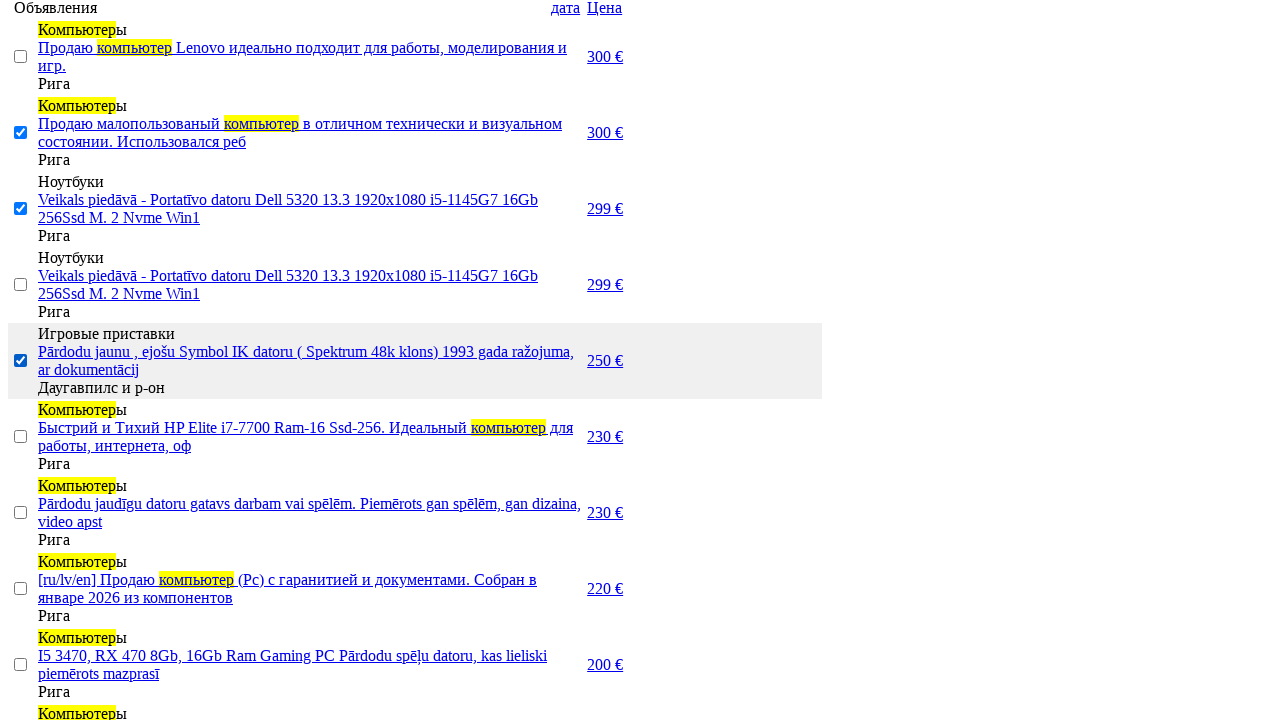

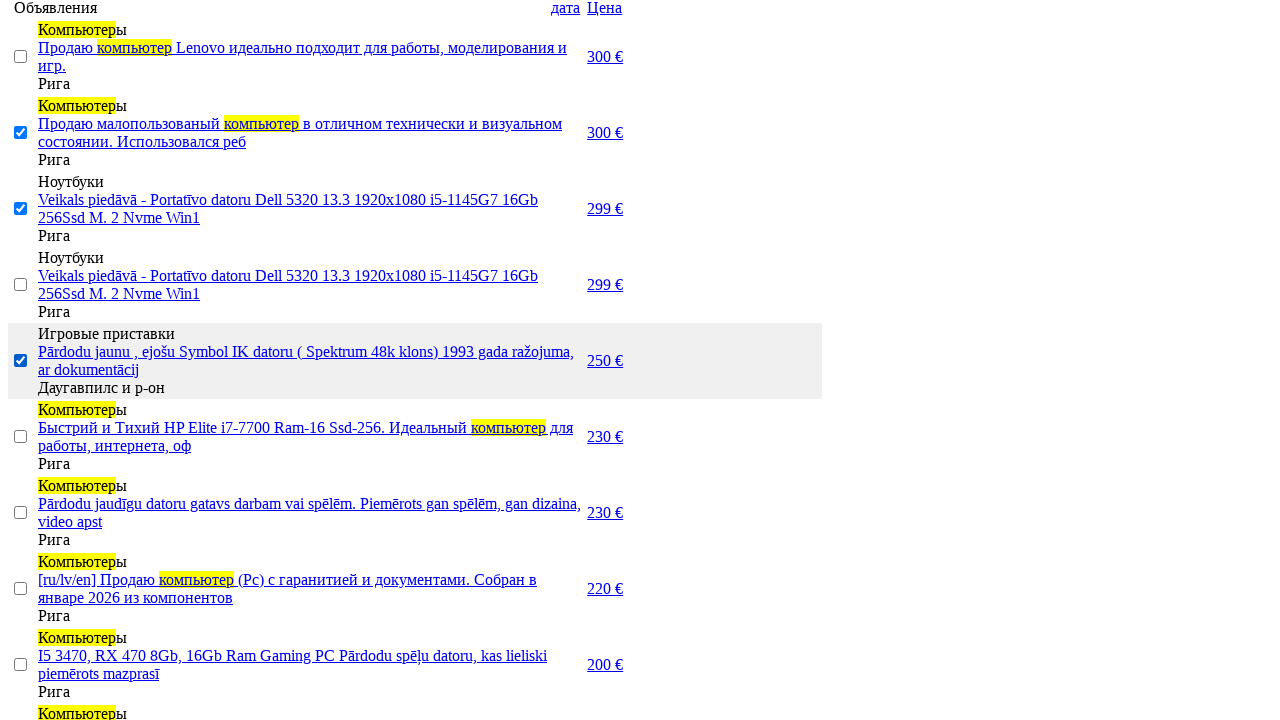